Tests the mentoring schedule flow by selecting a mentor (Cika), clicking the schedule request button, and verifying that the "request session" button is disabled when no topic has been selected.

Starting URL: https://job-portal-user-dev-skx7zw44dq-et.a.run.app/mentoring

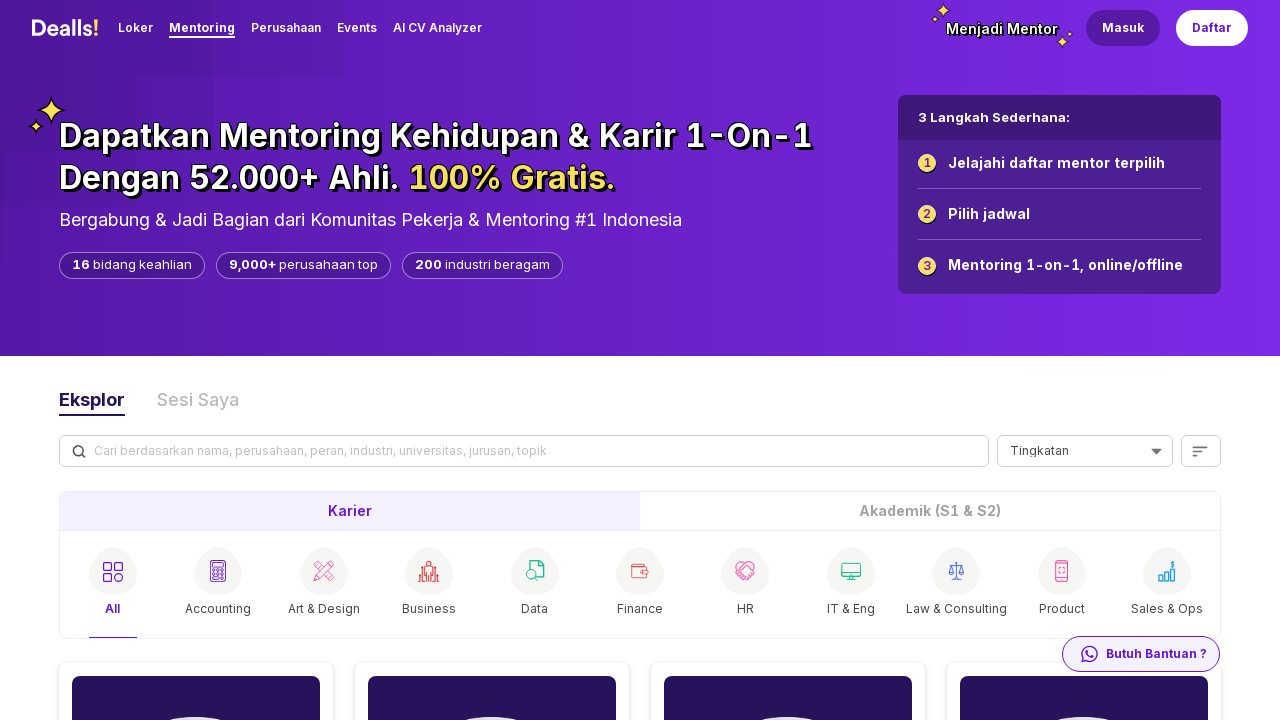

Clicked on mentor 'Cika' image at (492, 616) on xpath=//img[@alt='Cika']
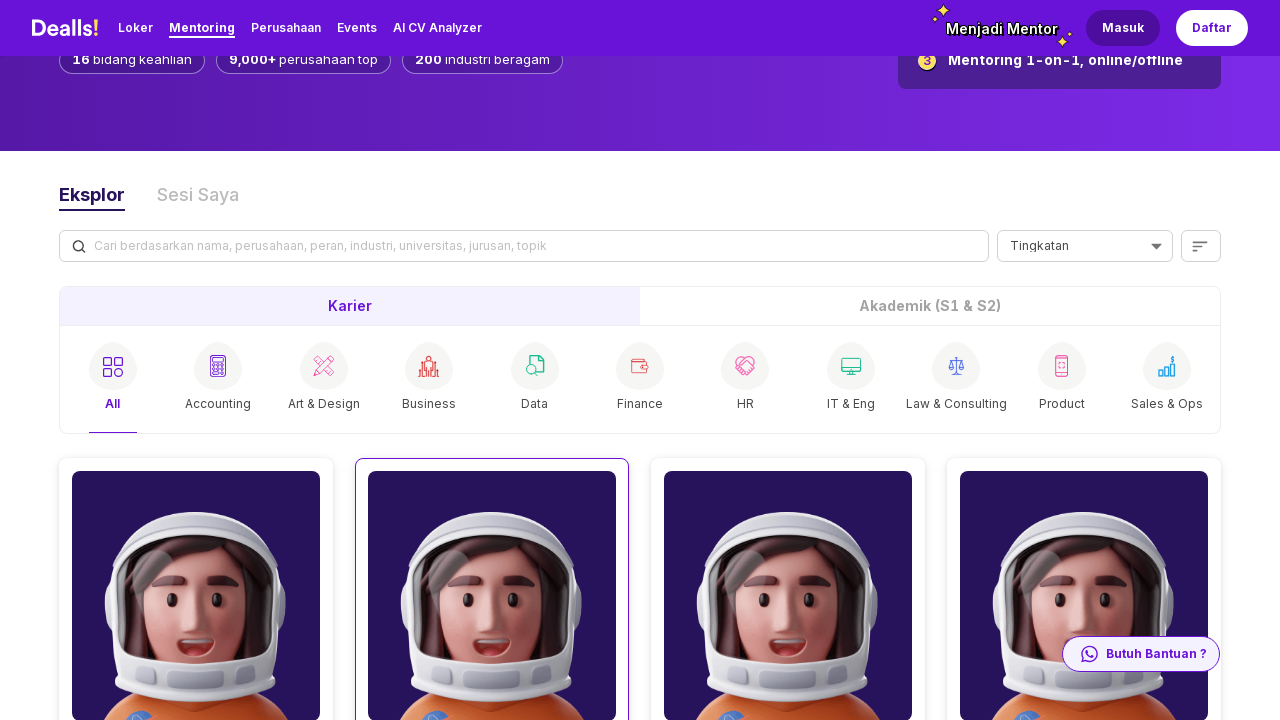

Navigated to Cika's mentoring page
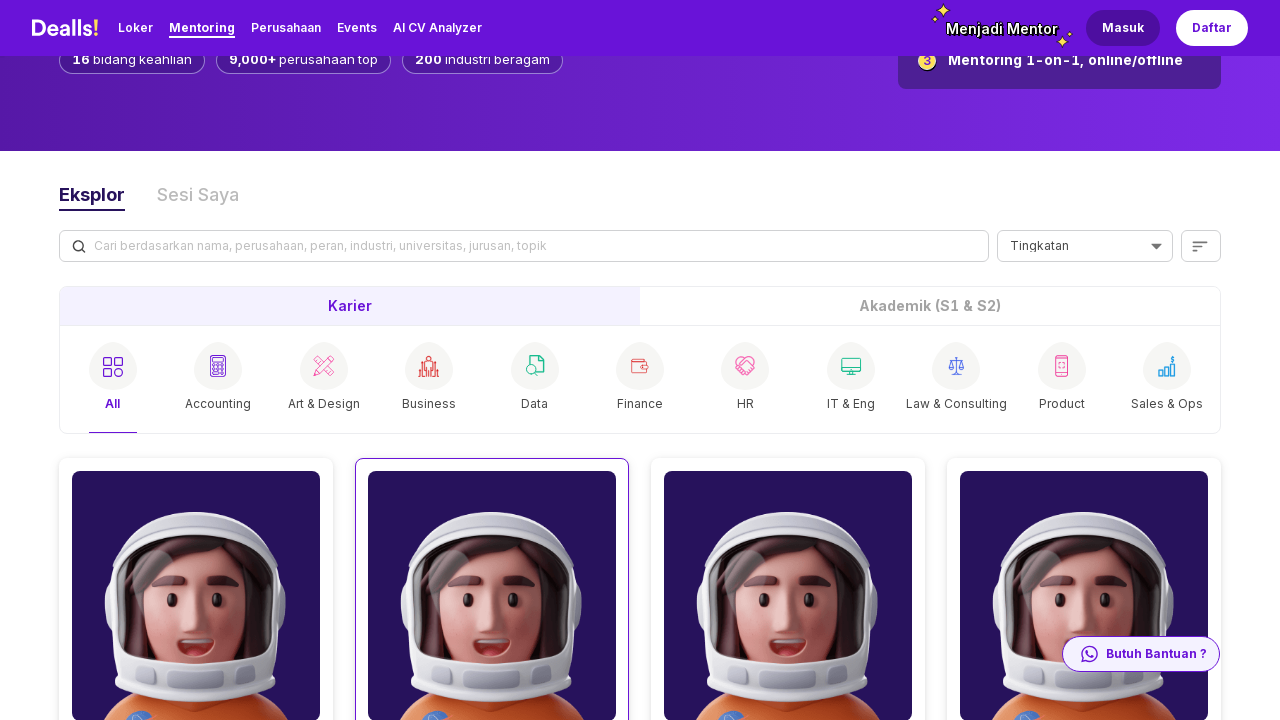

Clicked 'Ajukan Jadwal' (Schedule Request) button at (1057, 360) on xpath=//button[text()='Ajukan Jadwal']
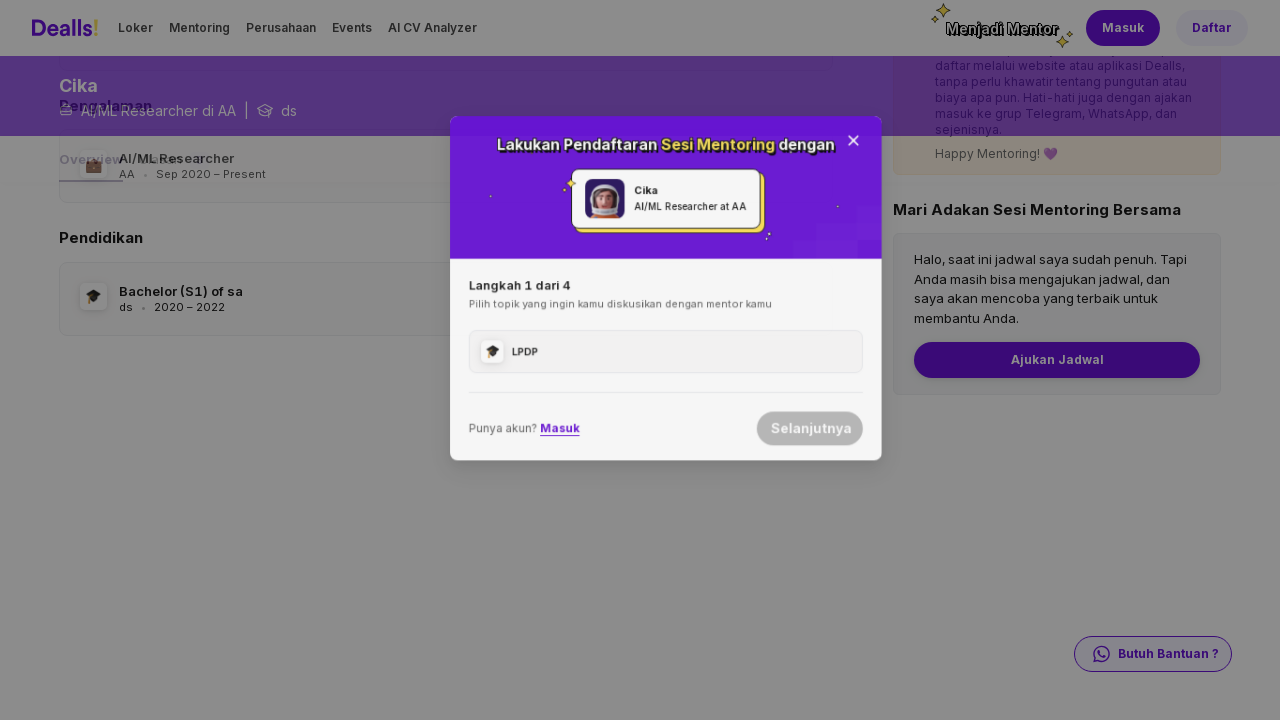

Schedule dialog loaded and request session button is visible
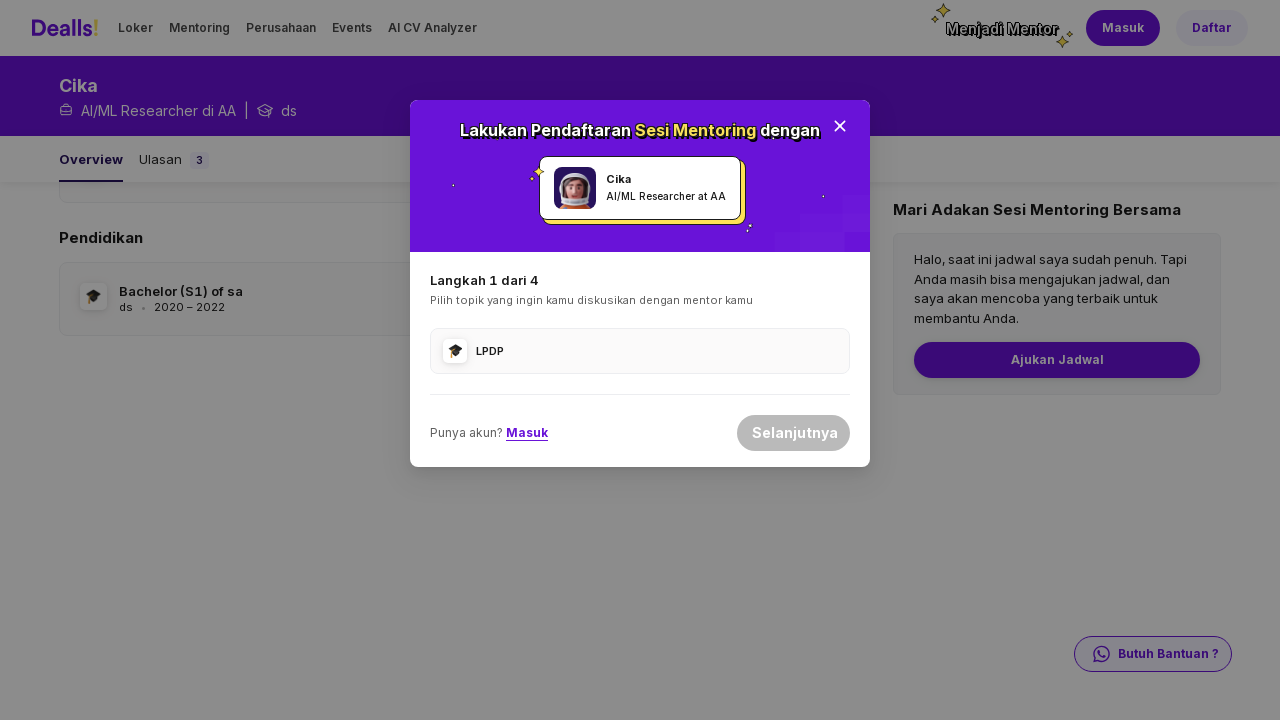

Verified that request session button is disabled without topic selection
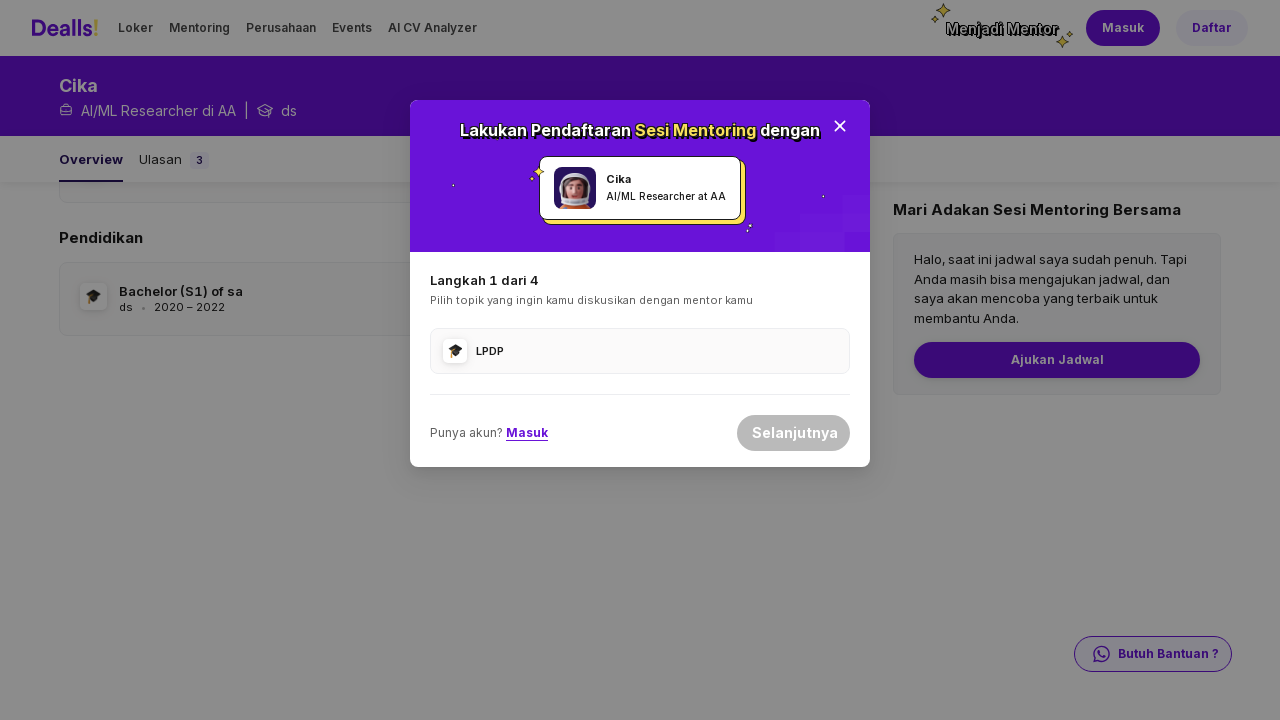

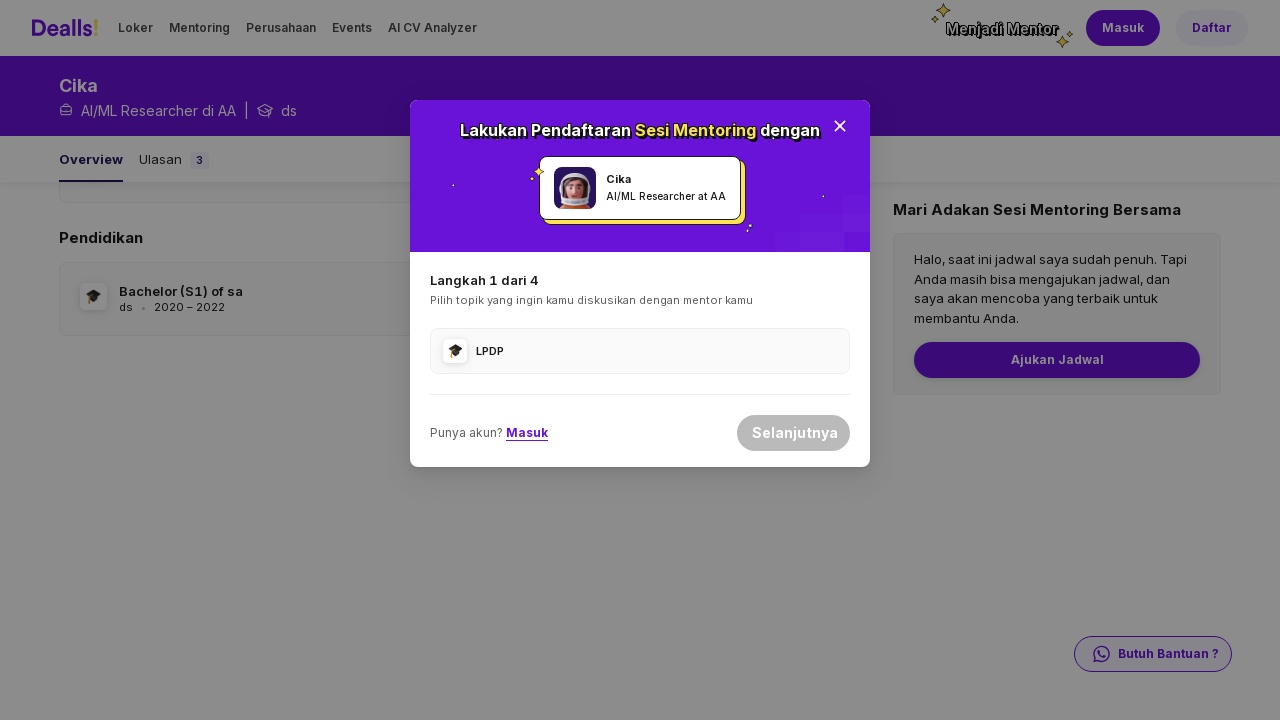